Tests date picker functionality by opening a calendar widget and selecting the current date

Starting URL: https://rahulshettyacademy.com/dropdownsPractise/

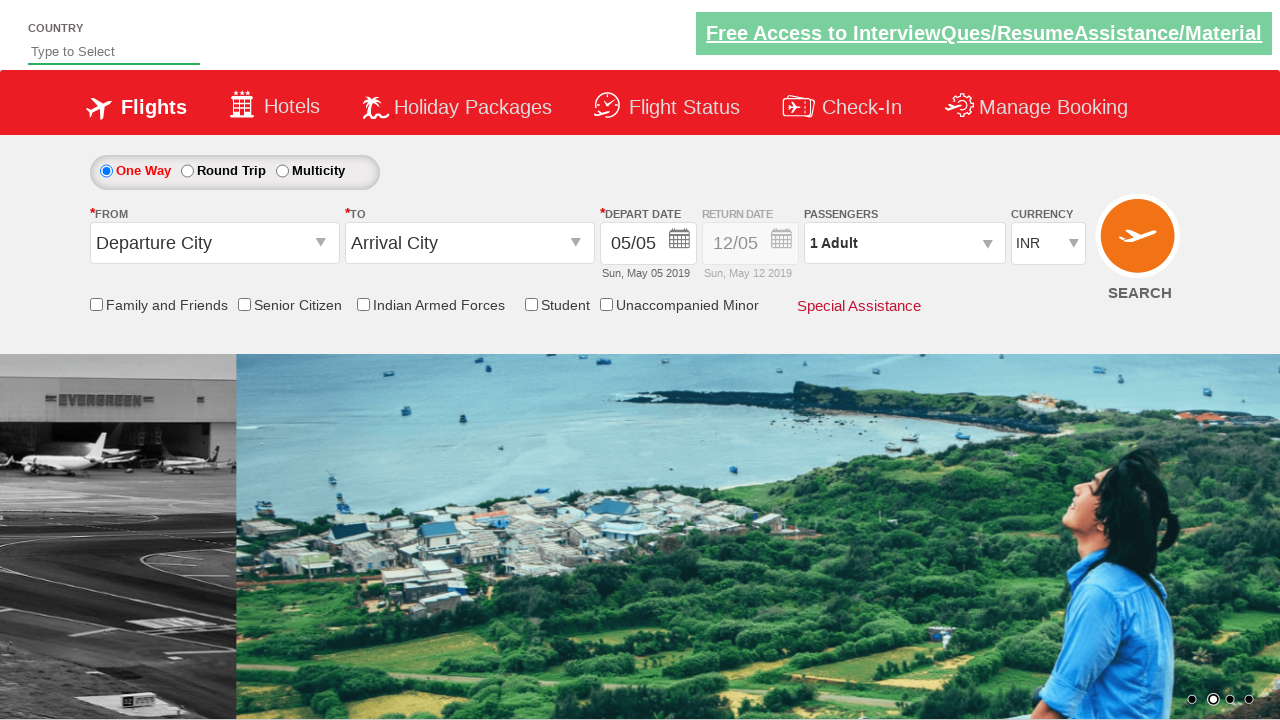

Clicked date input field to open calendar widget at (648, 244) on #ctl00_mainContent_view_date1
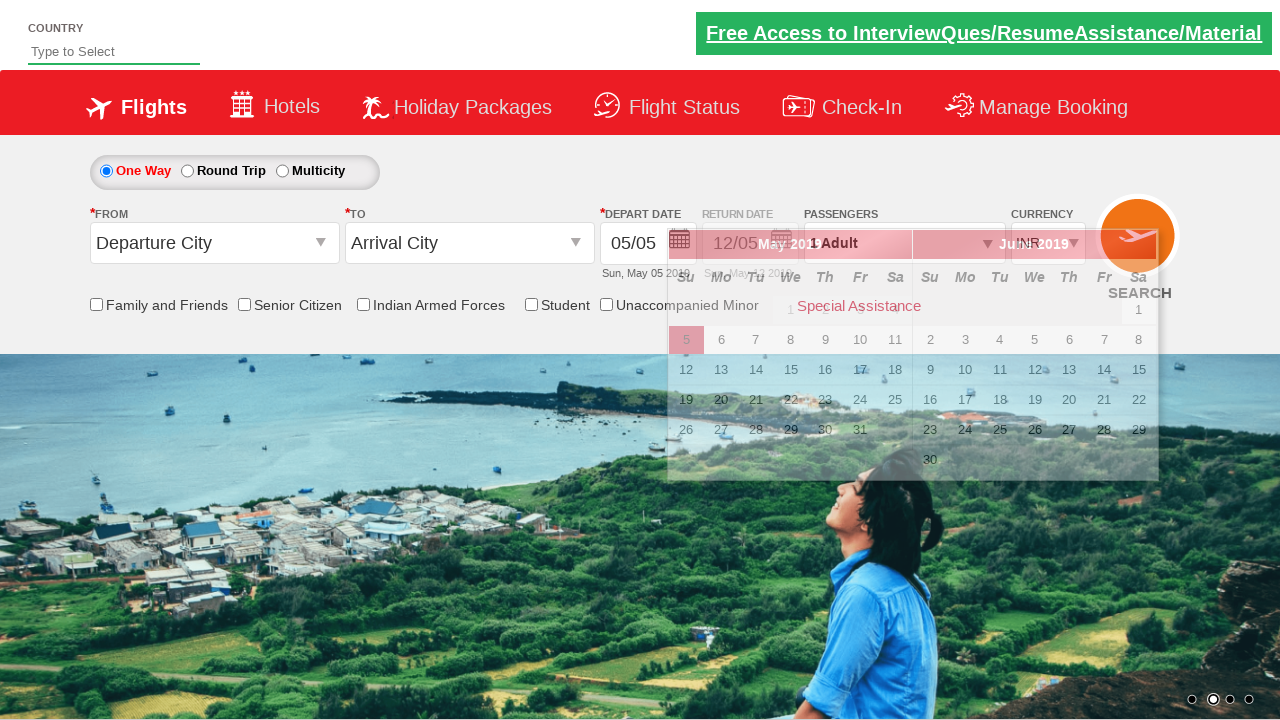

Calendar widget appeared with current day available
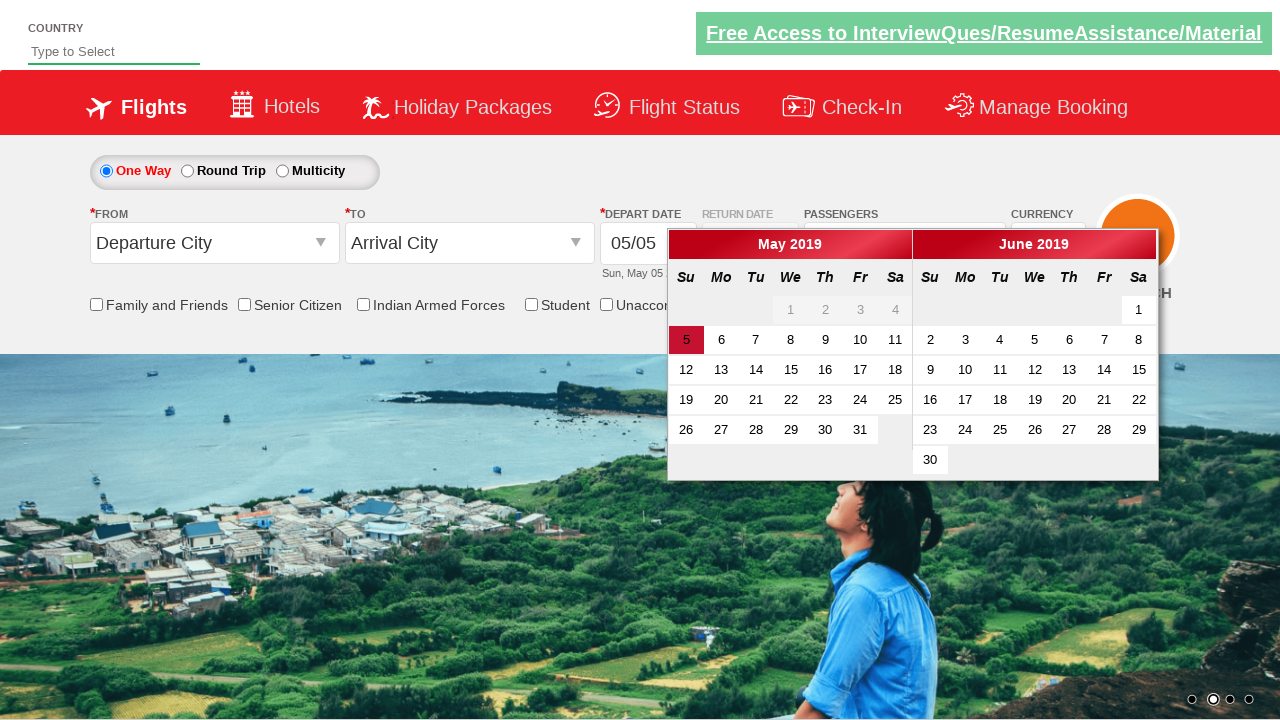

Selected current date from calendar picker at (686, 340) on .ui-datepicker-current-day
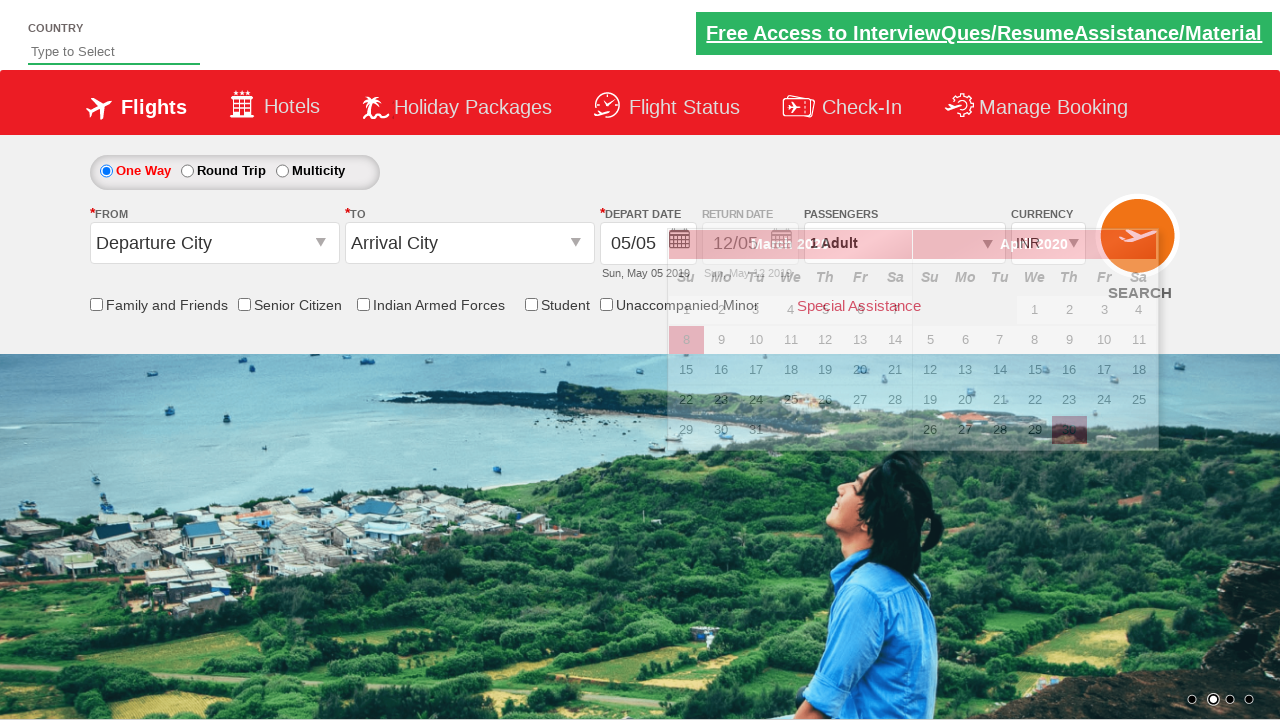

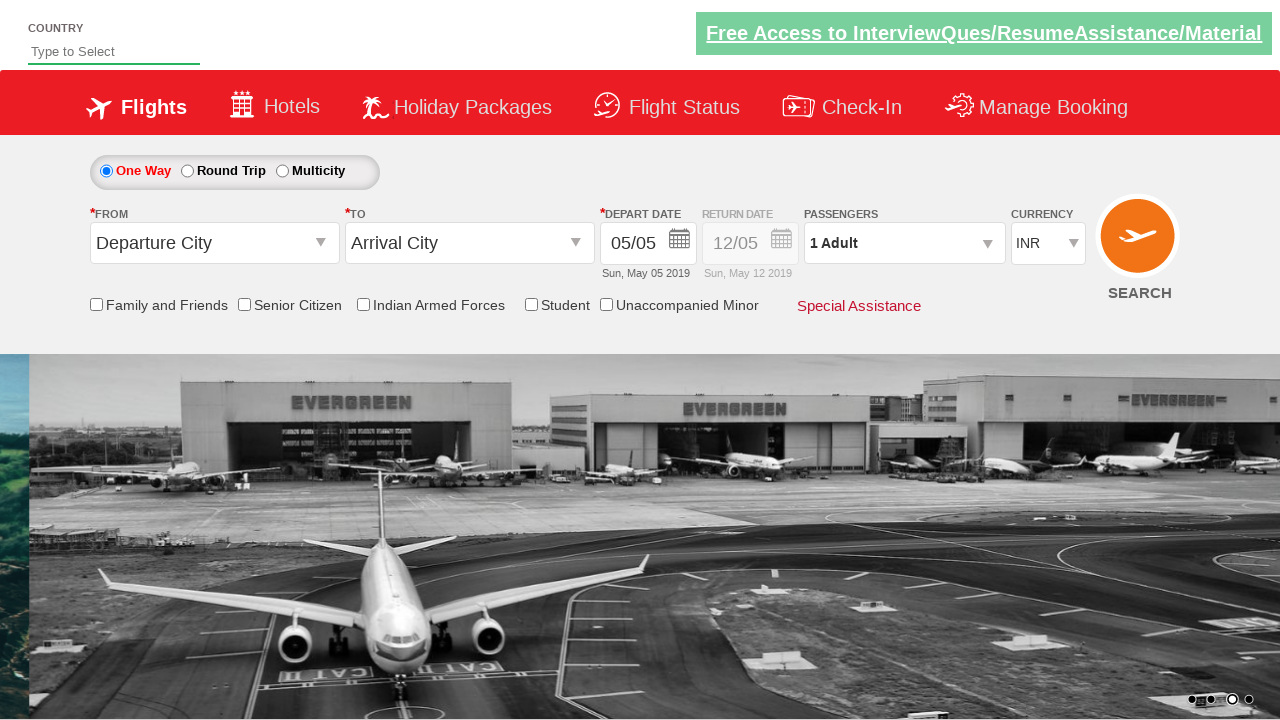